Clicks dropdown select element using XPath contains function

Starting URL: https://rahulshettyacademy.com/AutomationPractice/

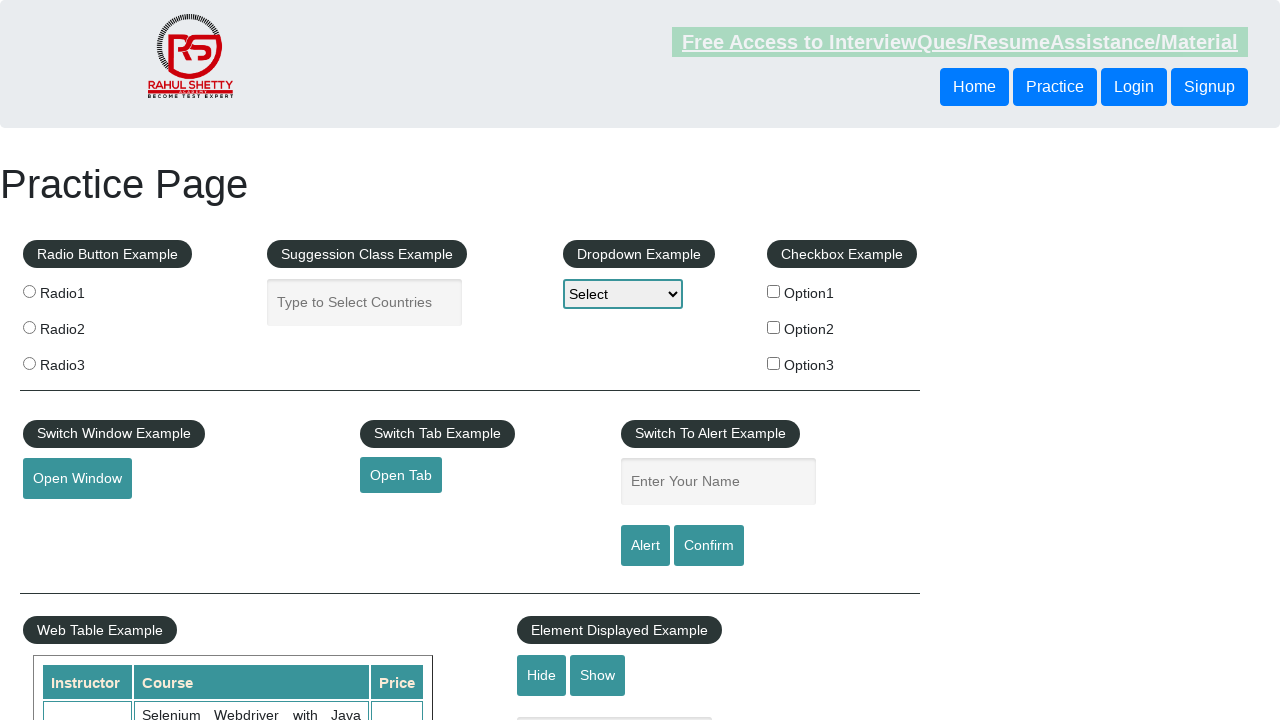

Clicked dropdown select element using XPath contains function to match id containing 'dropdown-class' at (623, 294) on xpath=//select[contains(@id, 'dropdown-class')]
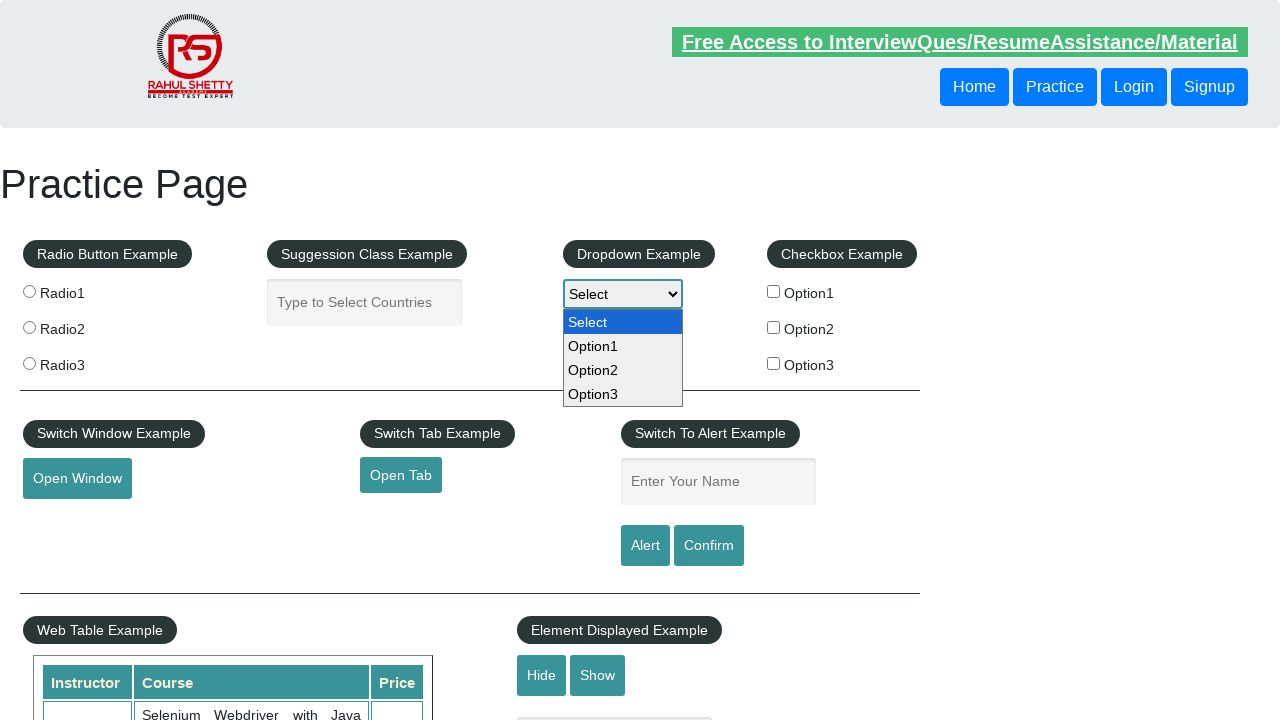

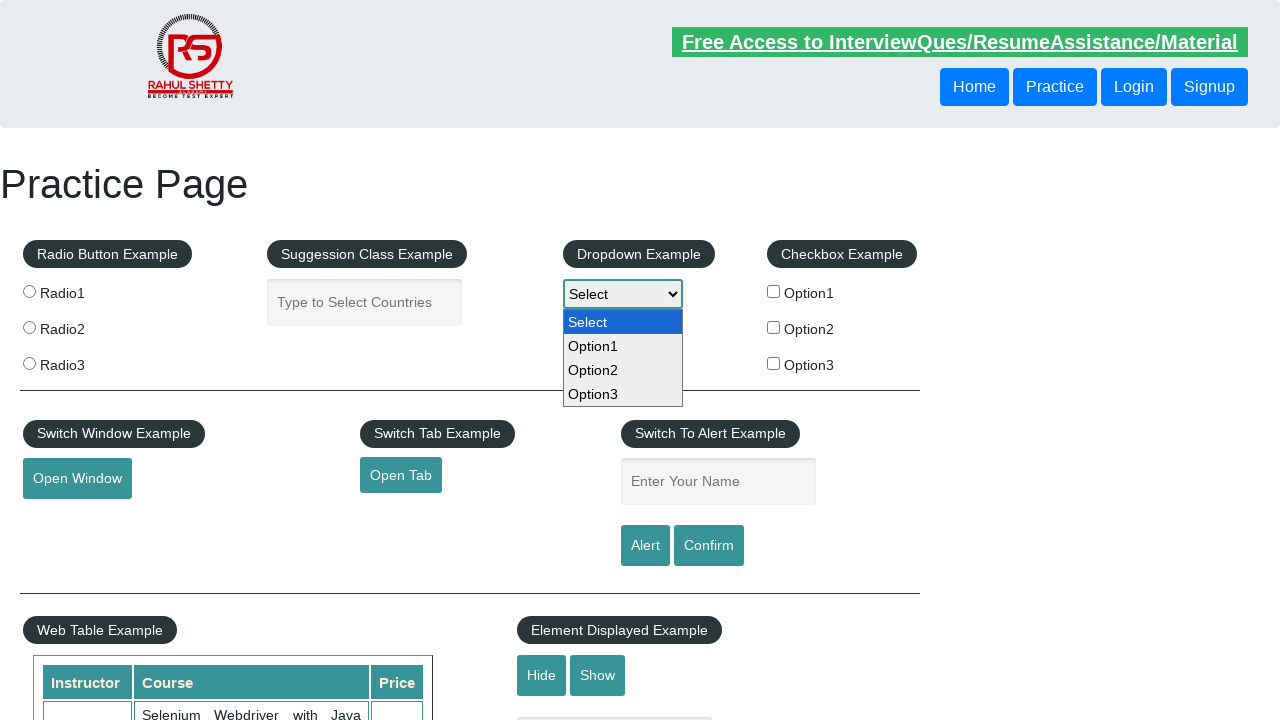